Tests checkbox functionality by locating all checkboxes within a specific block and clicking each one

Starting URL: http://www.tizag.com/htmlT/htmlcheckboxes.php

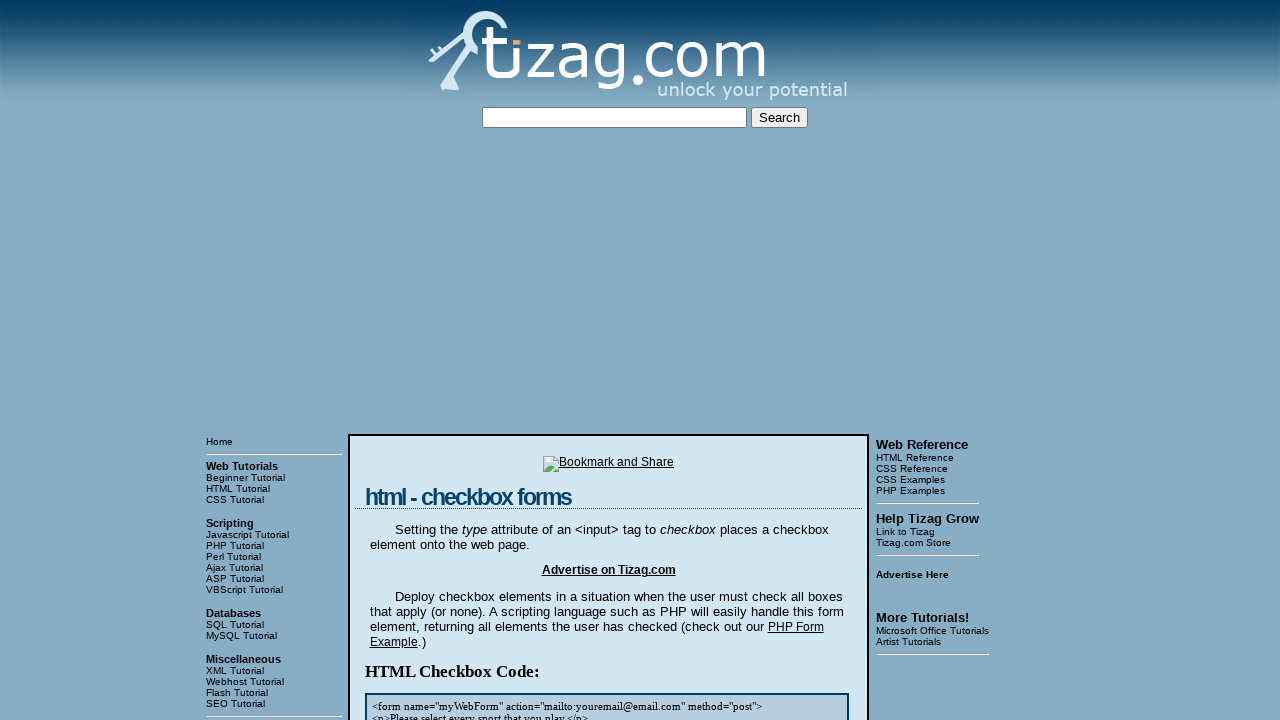

Waited for checkbox block to be visible
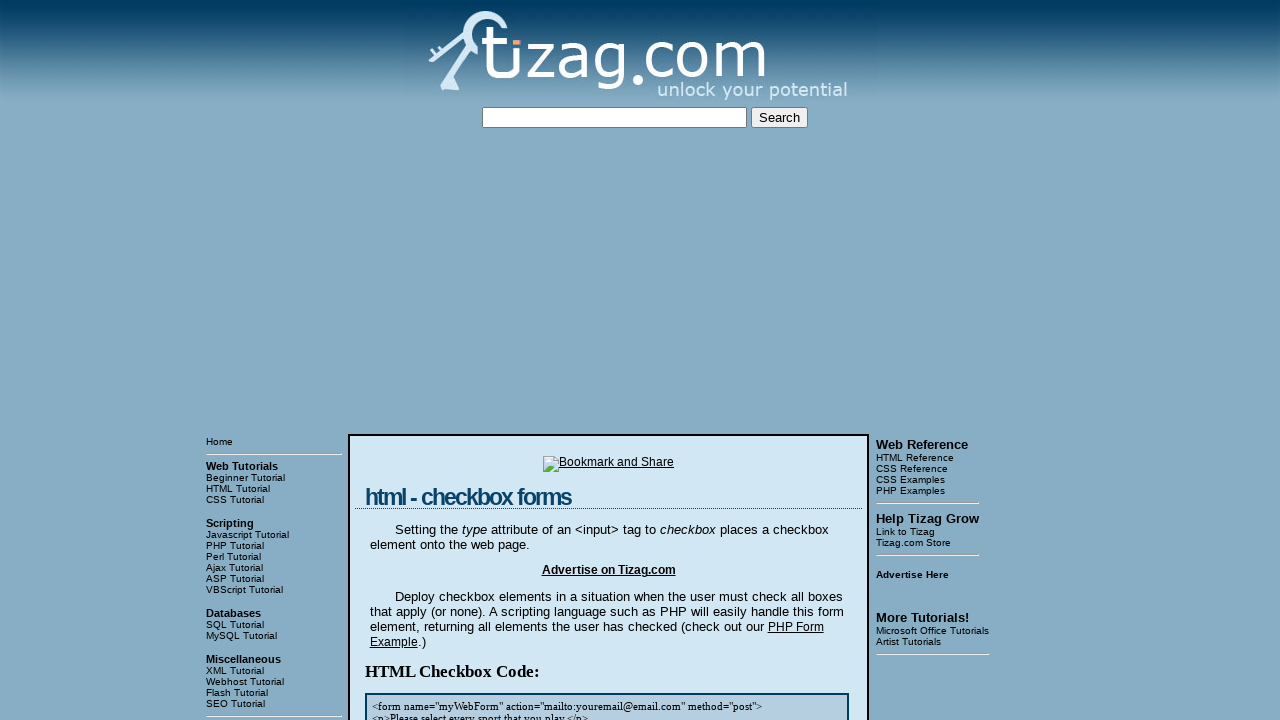

Located checkbox block element
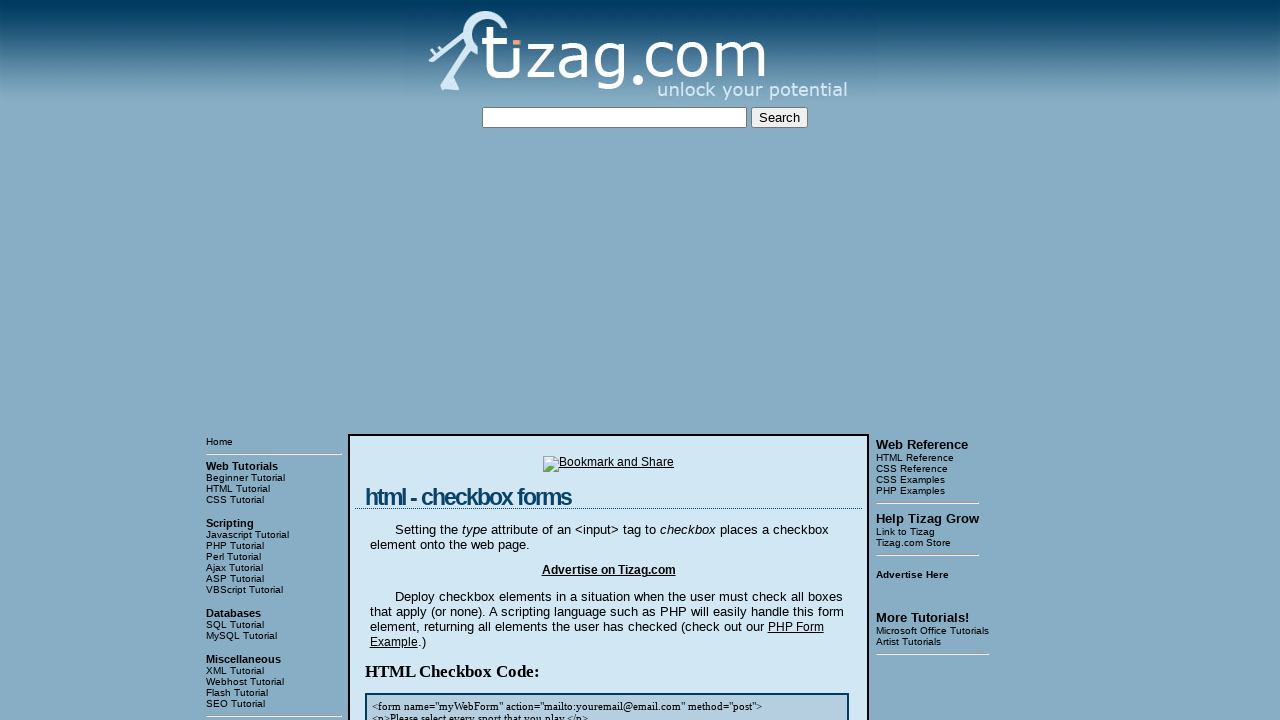

Located all checkboxes within the block
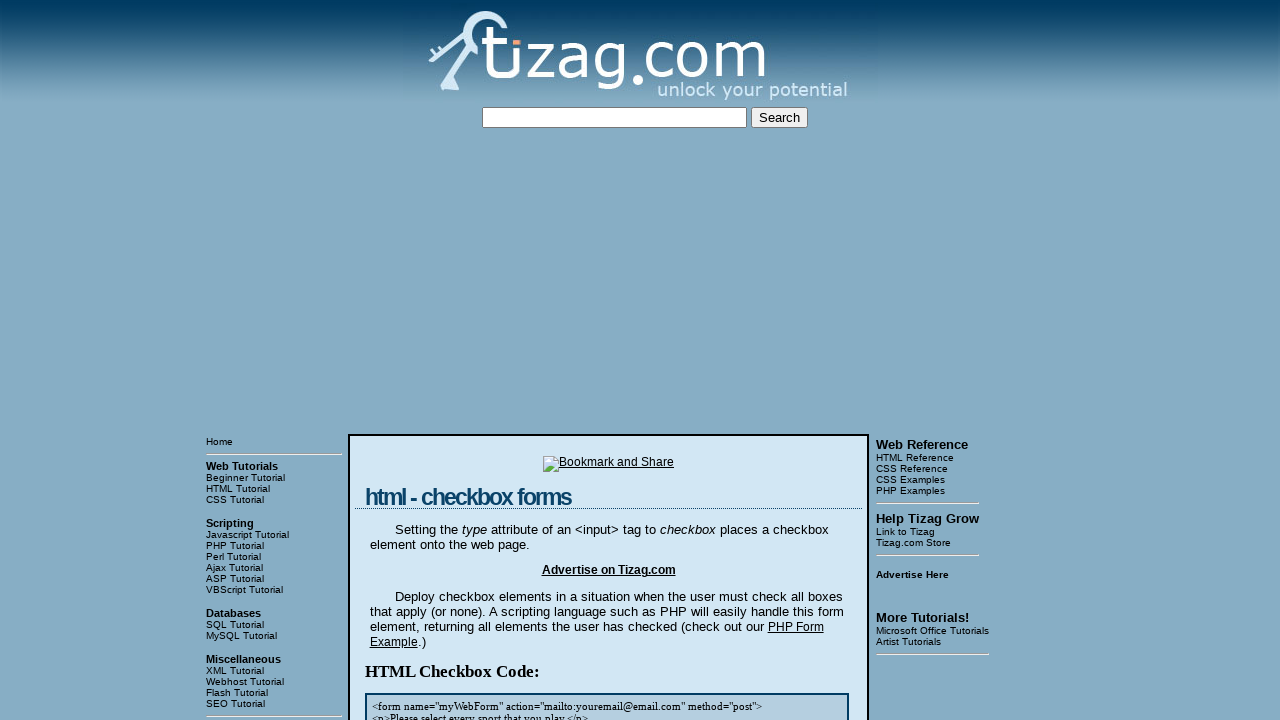

Found 4 checkboxes to click
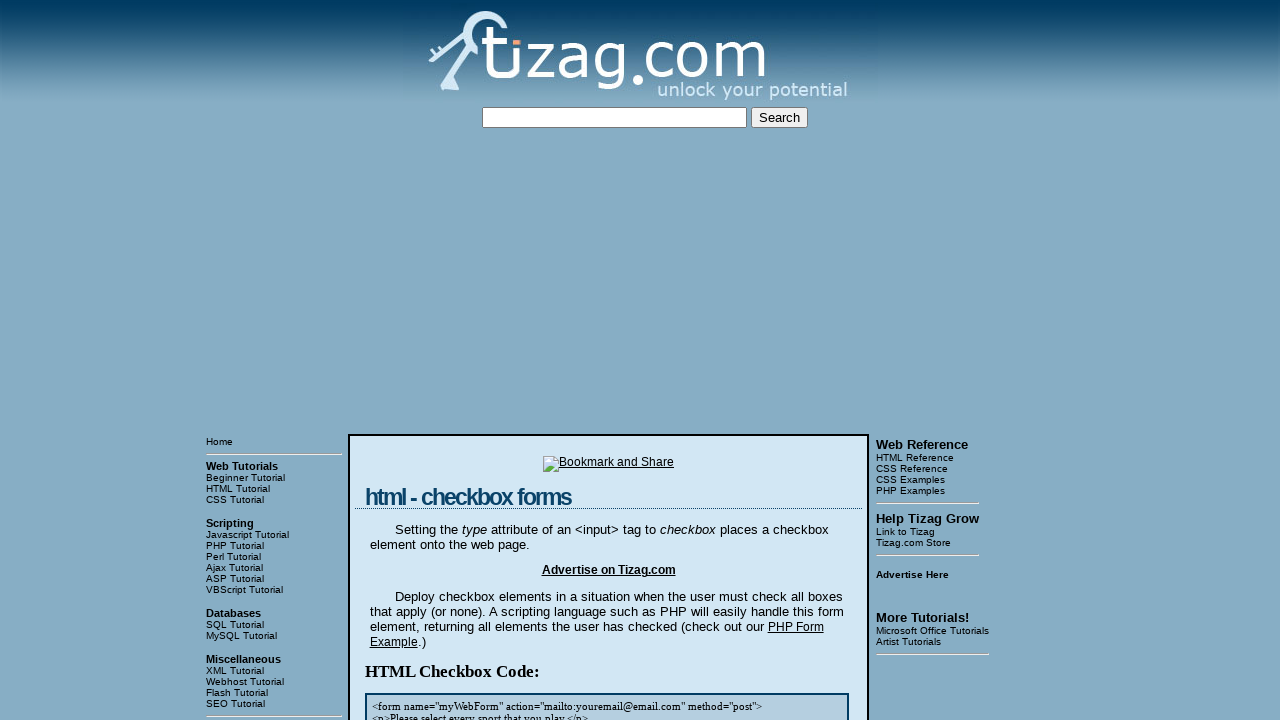

Clicked checkbox 1 of 4 at (422, 360) on xpath=//html/body/table[3]/tbody/tr[1]/td[2]/table/tbody/tr/td/div[4] >> [type='
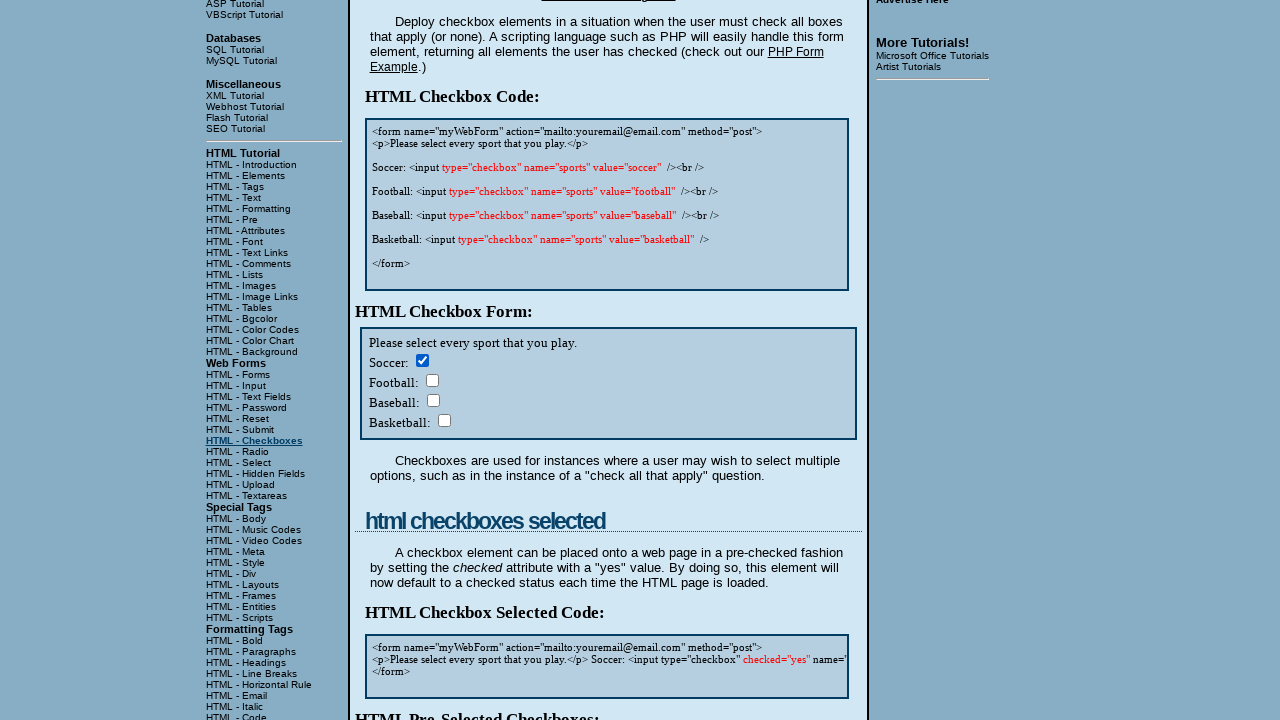

Clicked checkbox 2 of 4 at (432, 380) on xpath=//html/body/table[3]/tbody/tr[1]/td[2]/table/tbody/tr/td/div[4] >> [type='
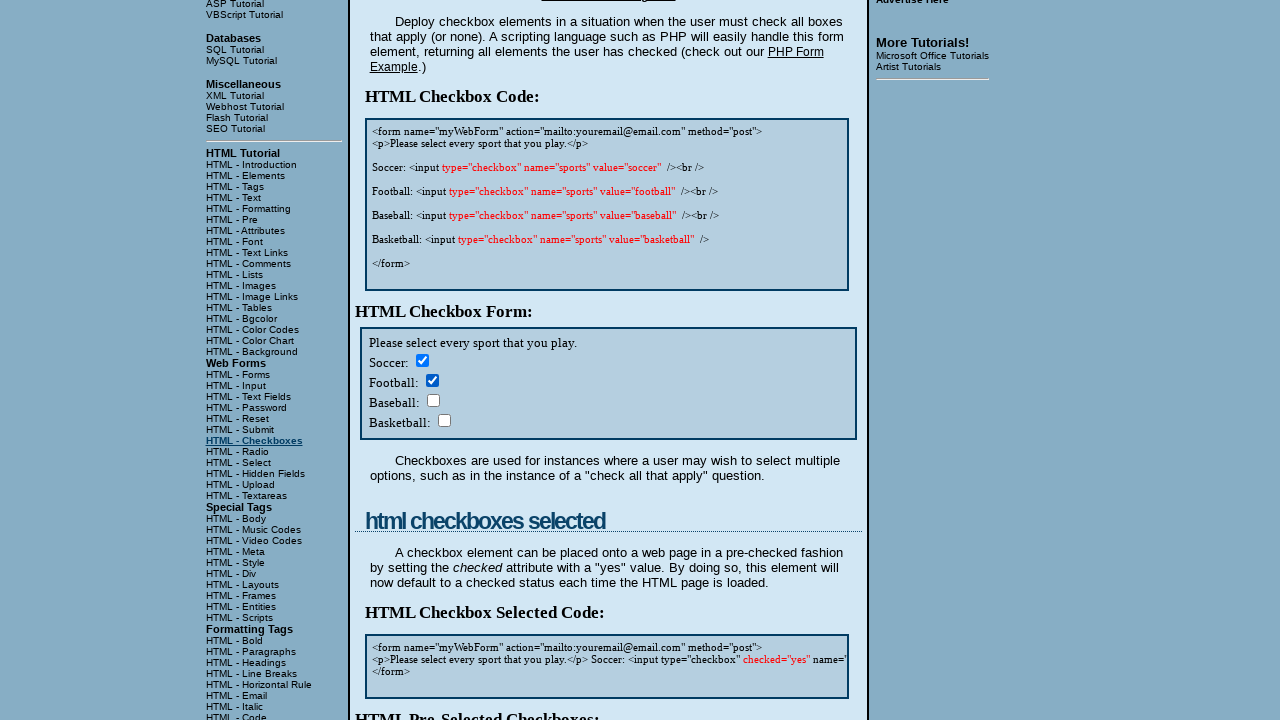

Clicked checkbox 3 of 4 at (433, 400) on xpath=//html/body/table[3]/tbody/tr[1]/td[2]/table/tbody/tr/td/div[4] >> [type='
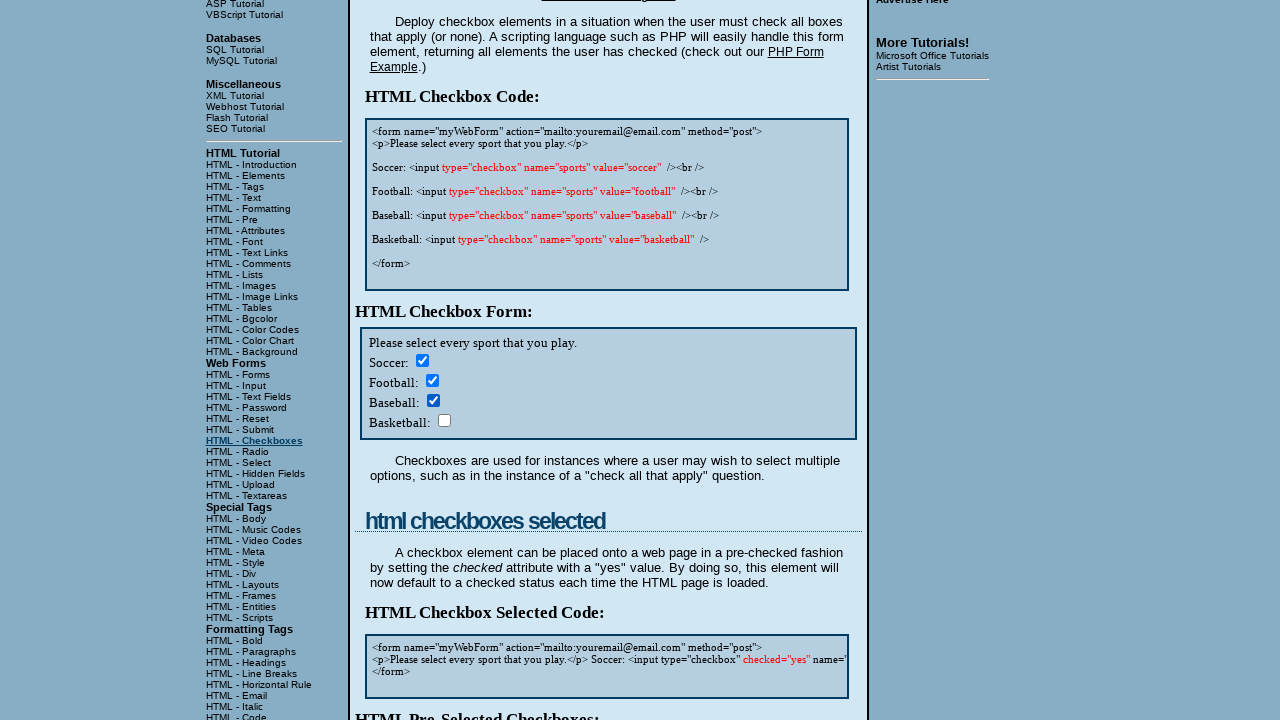

Clicked checkbox 4 of 4 at (444, 420) on xpath=//html/body/table[3]/tbody/tr[1]/td[2]/table/tbody/tr/td/div[4] >> [type='
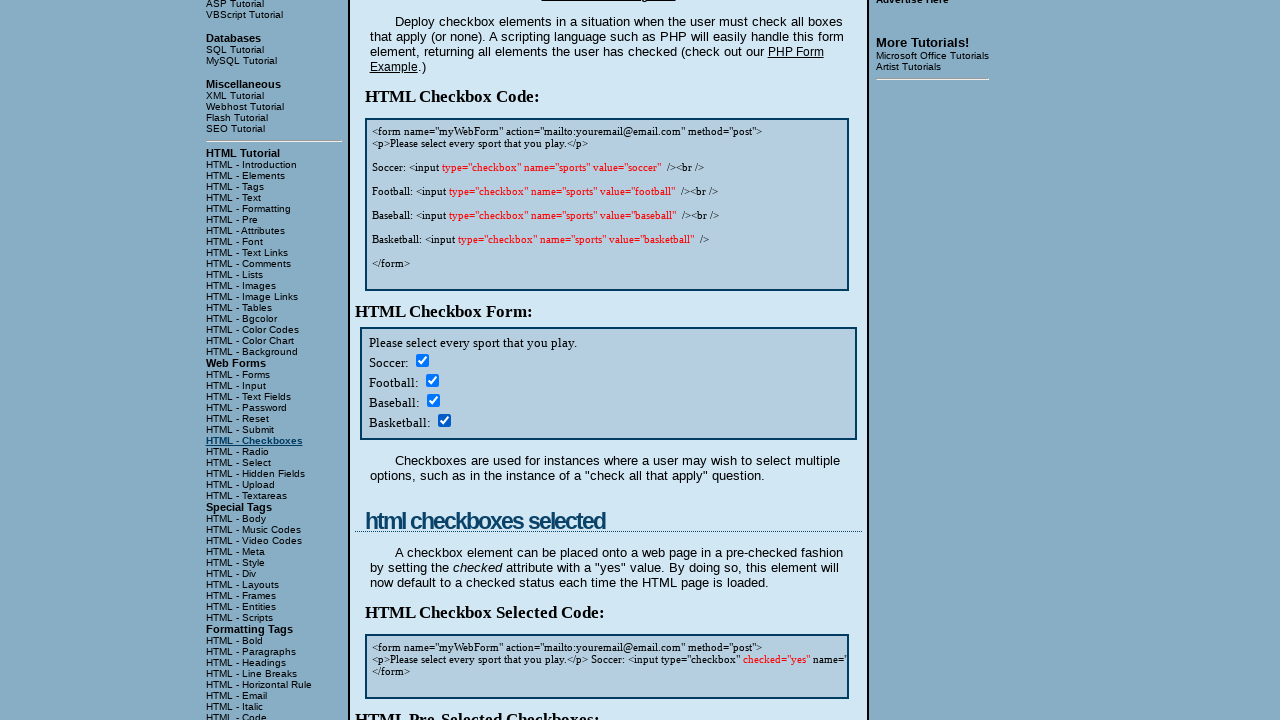

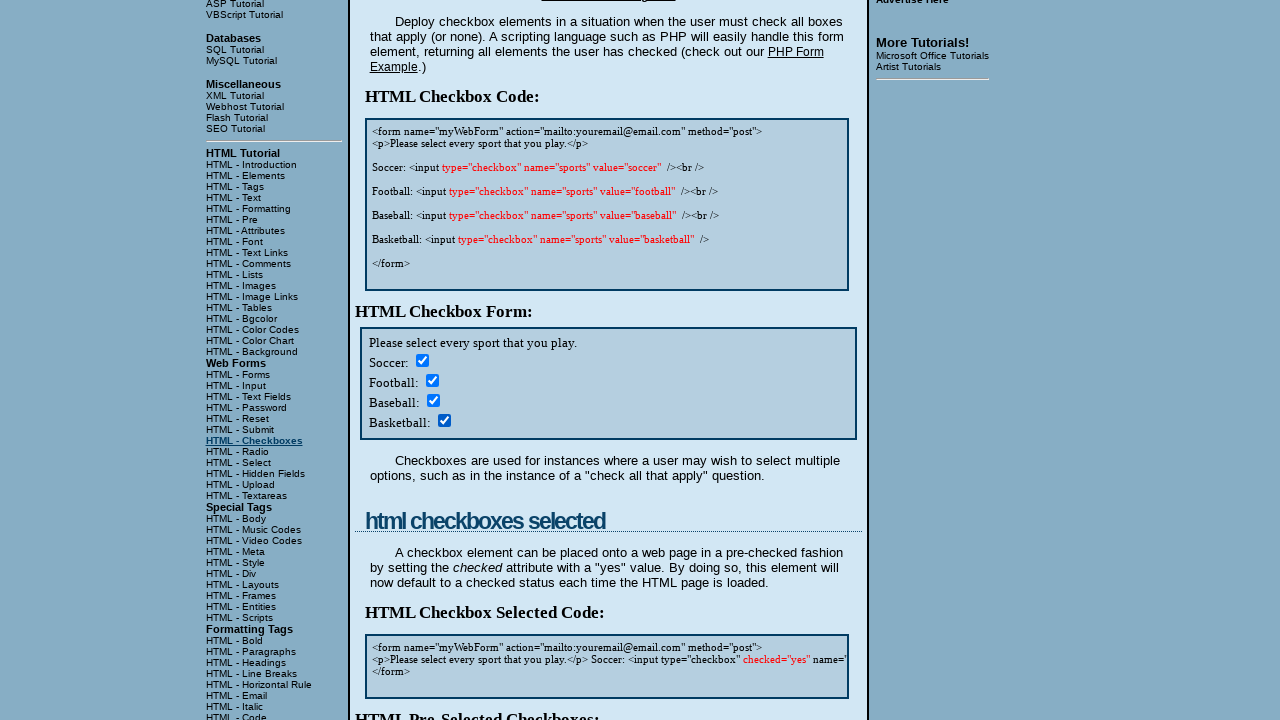